Tests input field functionality by verifying visibility, entering text, clearing it, and validating the page title

Starting URL: https://automationintesting.com/selenium/testpage/

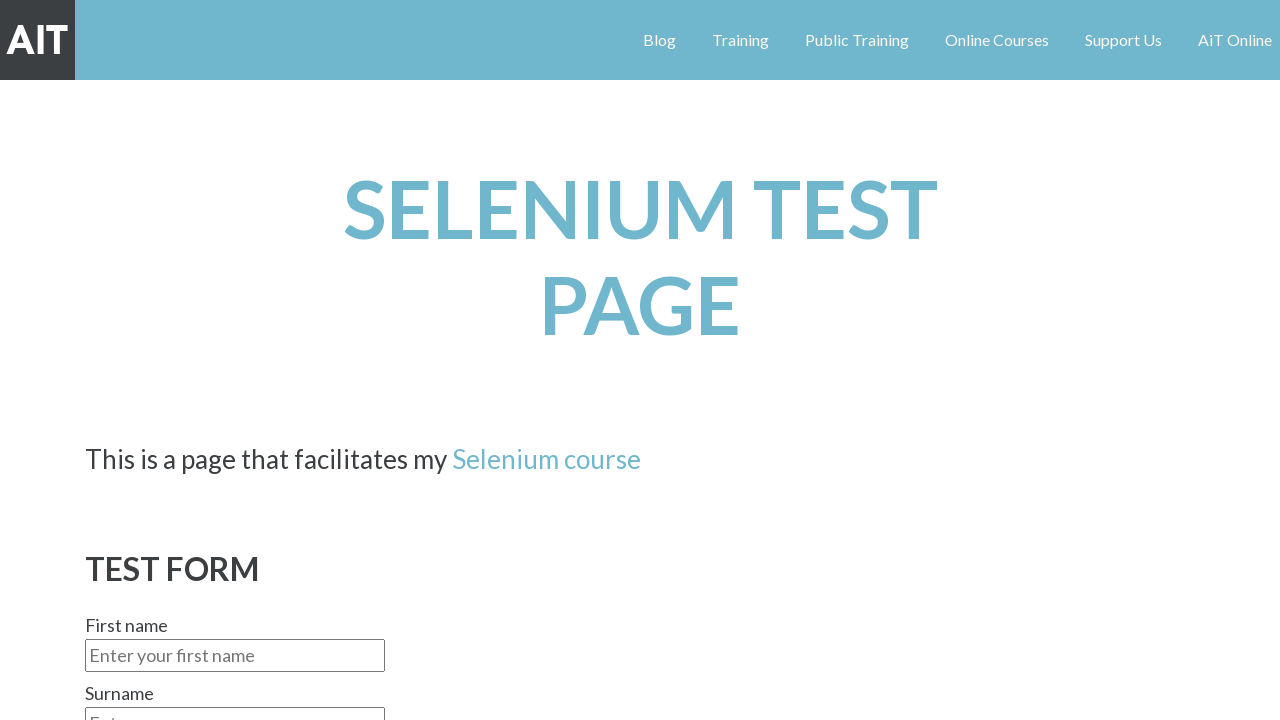

Verified page title is 'Selenium Test Page | Automation in Testing'
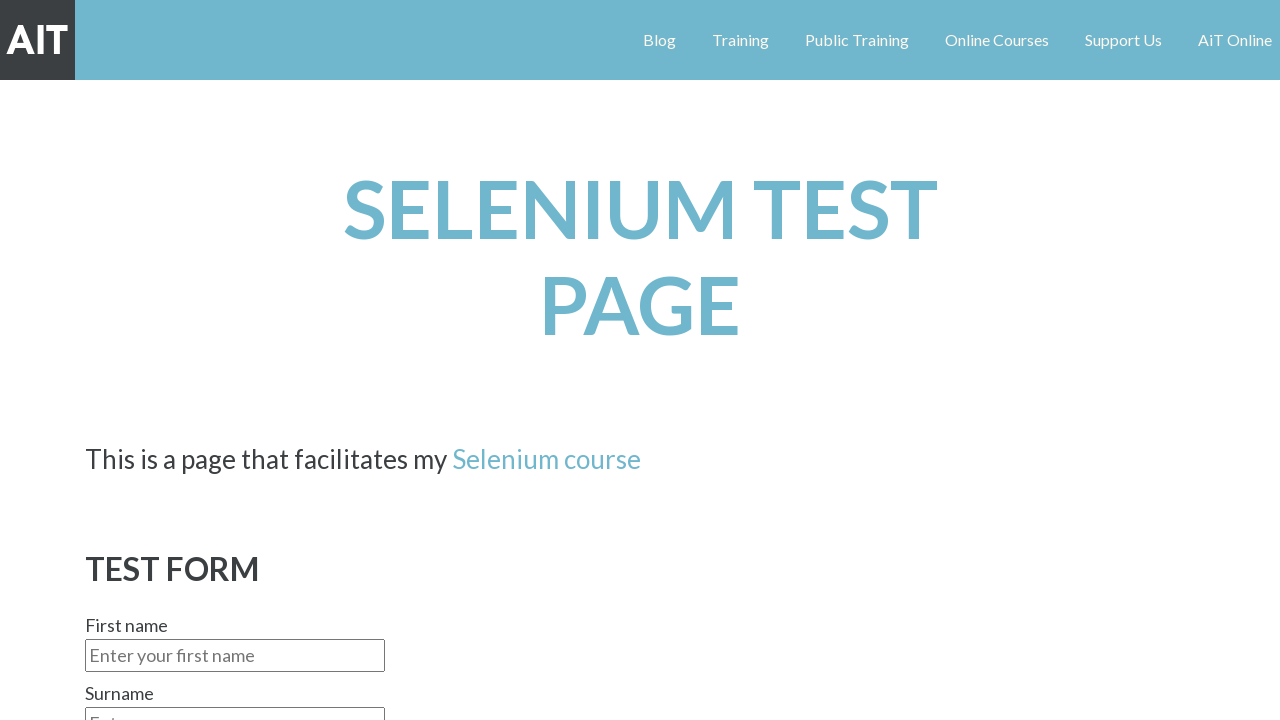

Verified firstname input field is visible
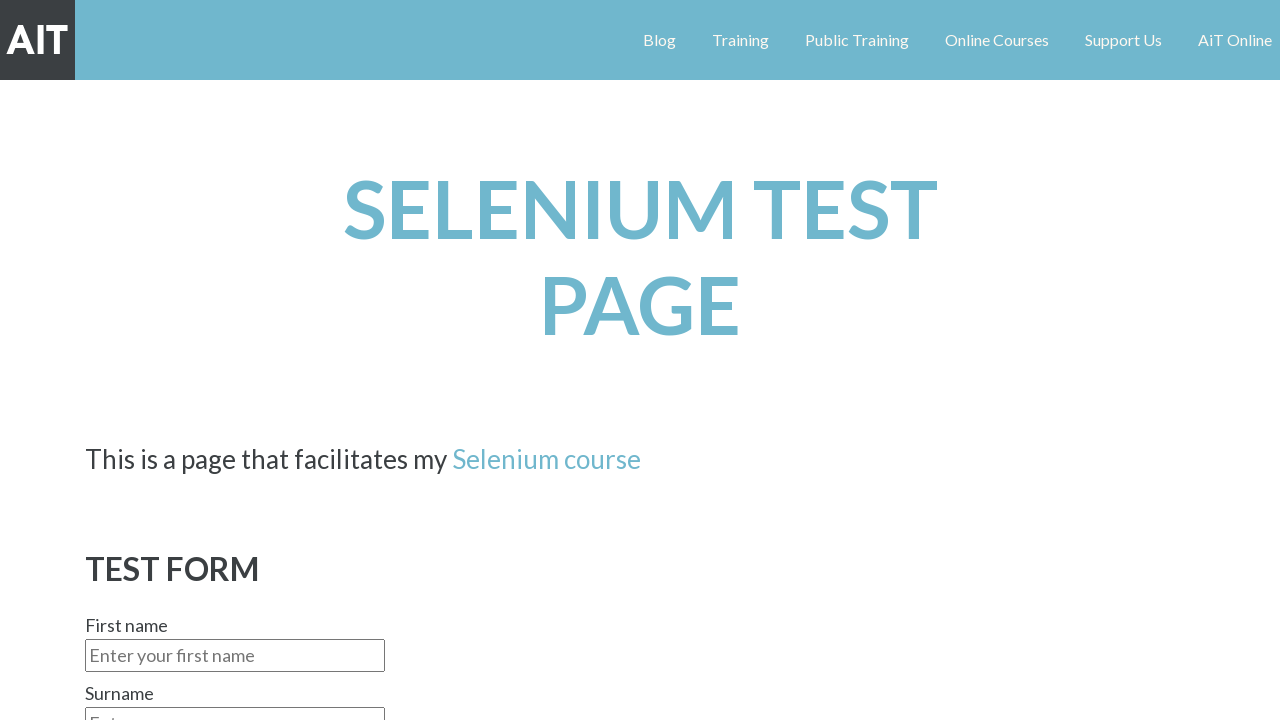

Verified firstname input field is enabled
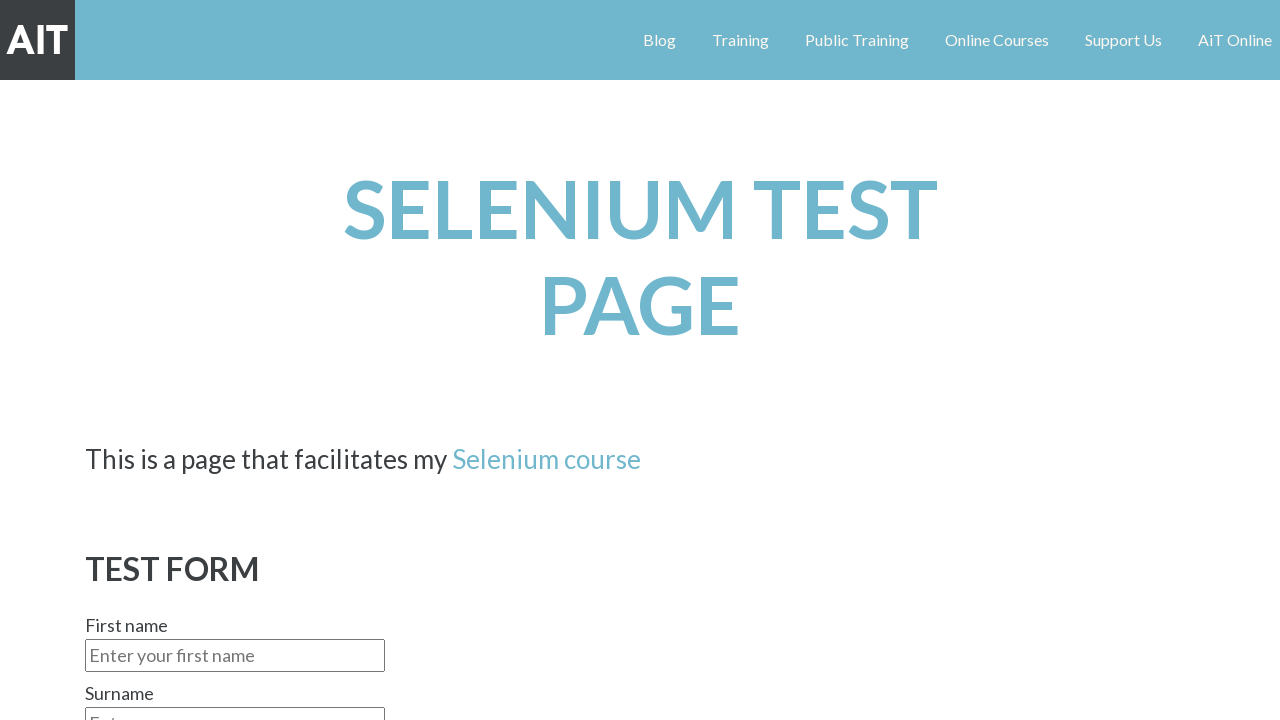

Entered text 'guneycansanli' in firstname input field on #firstname
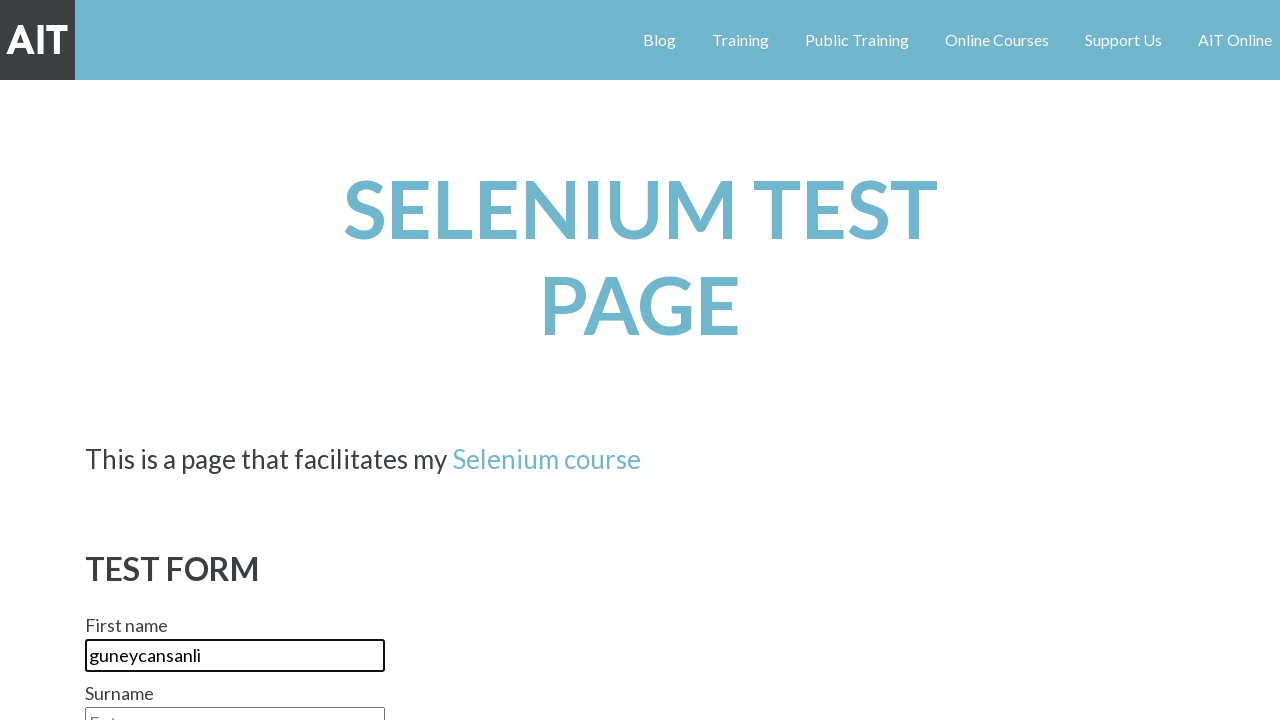

Cleared text from firstname input field on #firstname
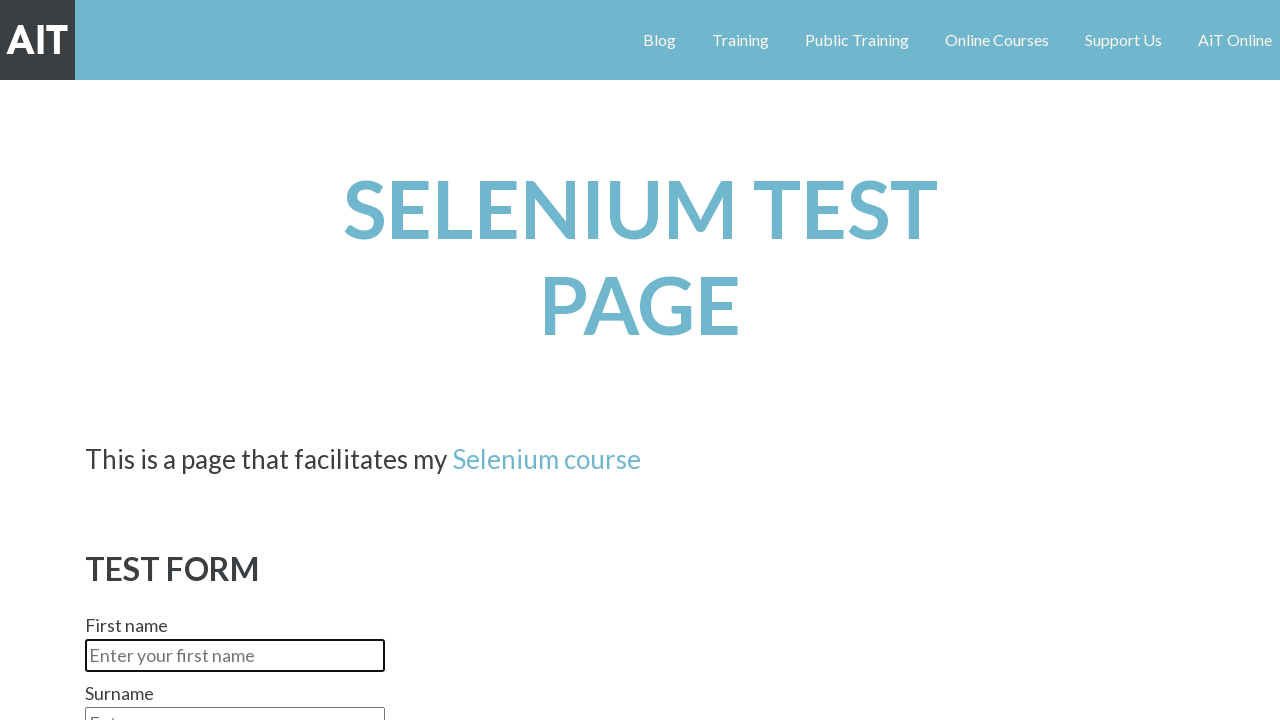

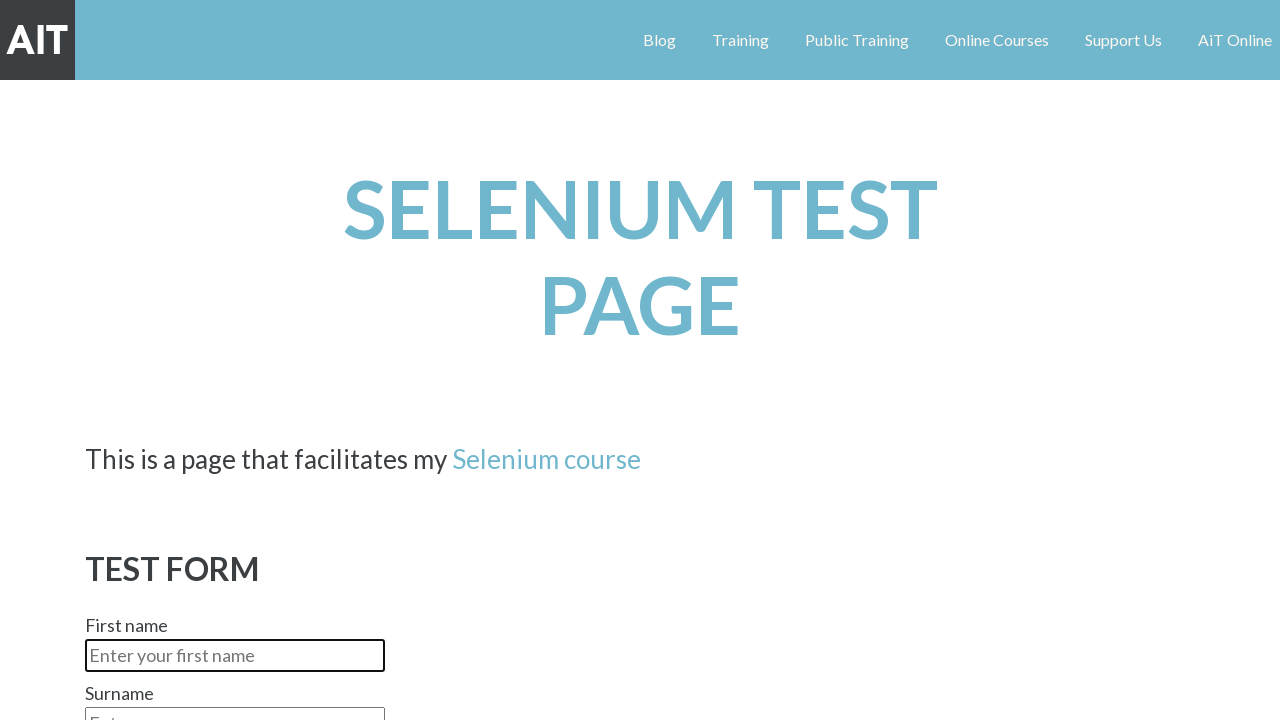